Tests a registration form by filling in first name, last name, and address fields, clearing the first name field, and selecting a gender radio button

Starting URL: https://demo.automationtesting.in/Register.html

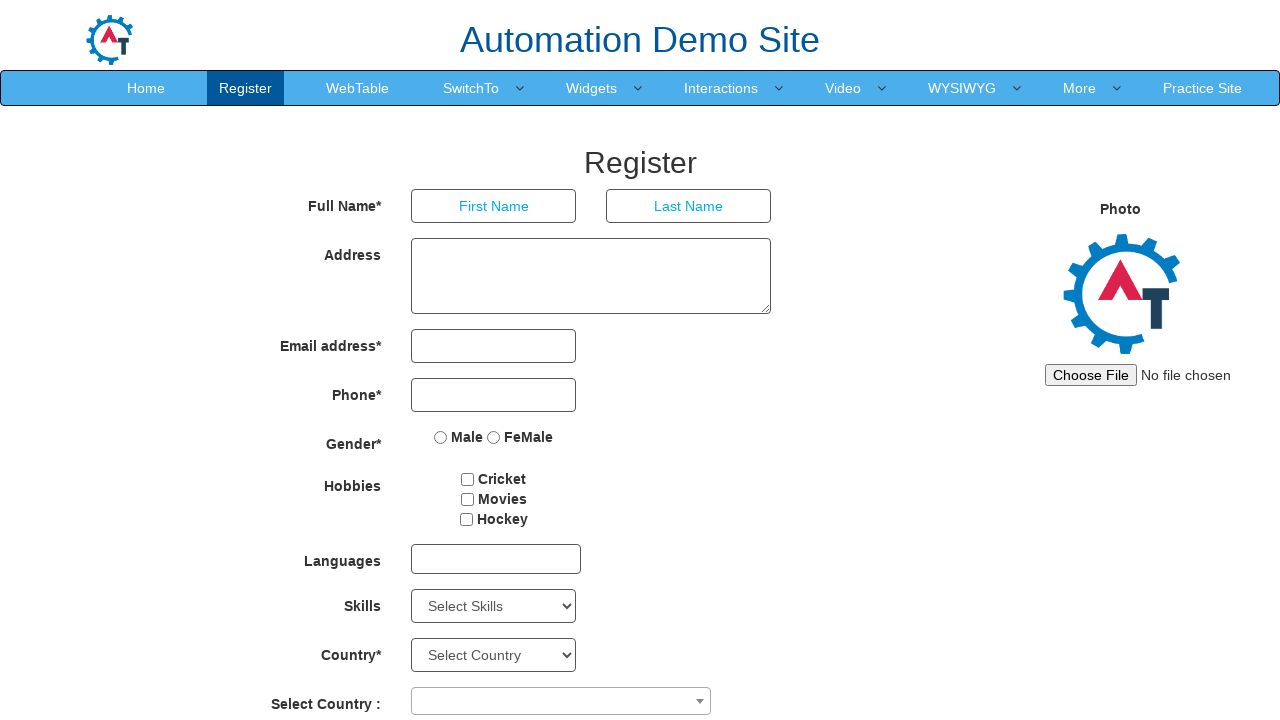

Filled first name field with 'Test' on input[placeholder='First Name']
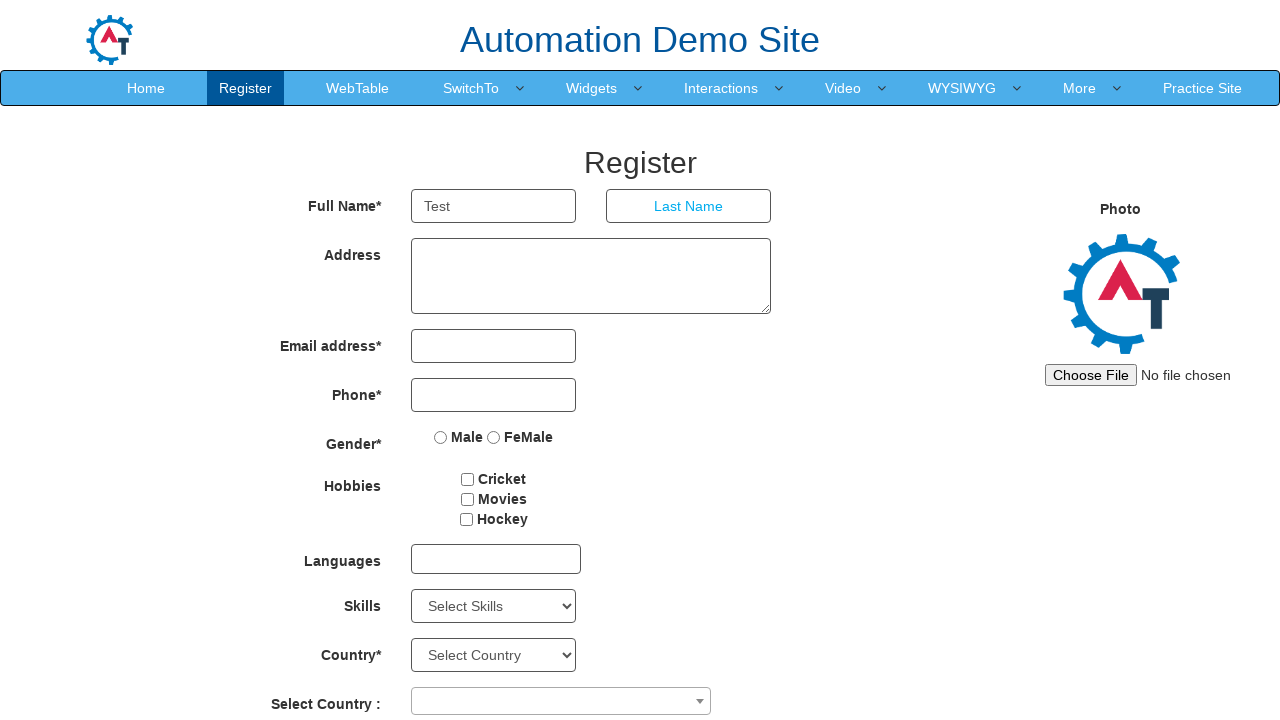

Filled last name field with 'Java' on input[placeholder='Last Name']
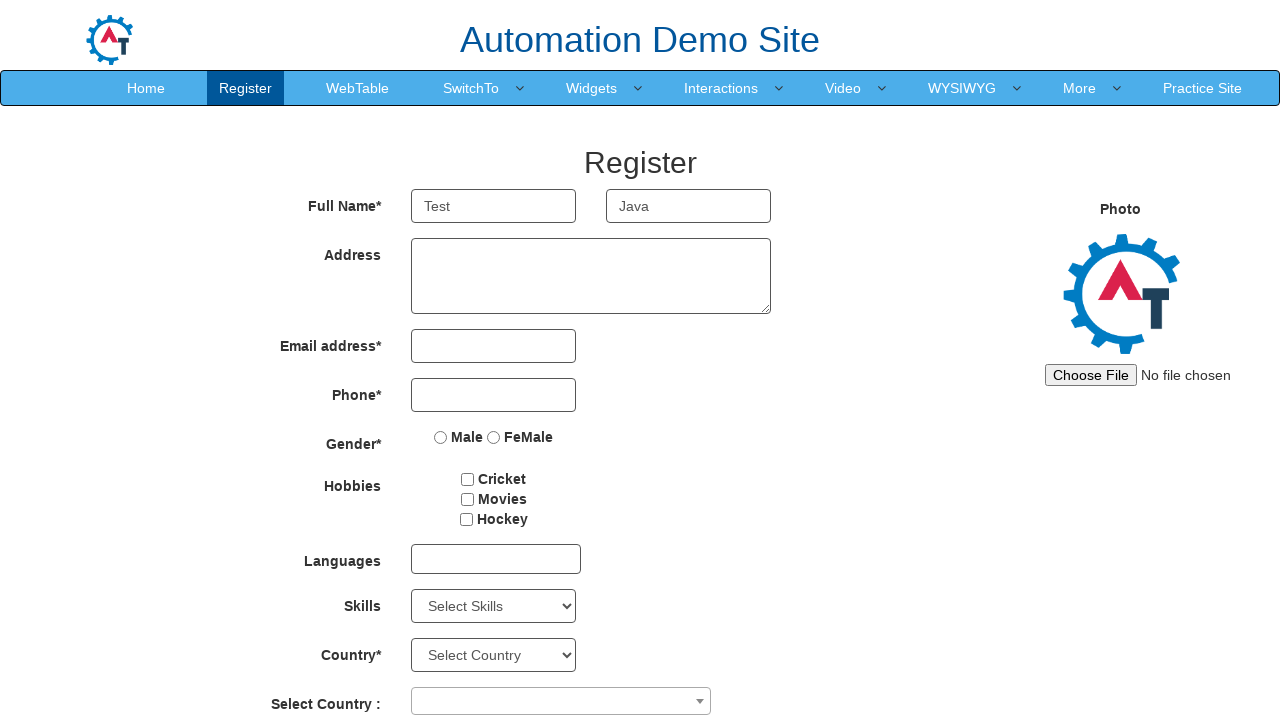

Filled address field with 'Chennai' on textarea[ng-model='Adress']
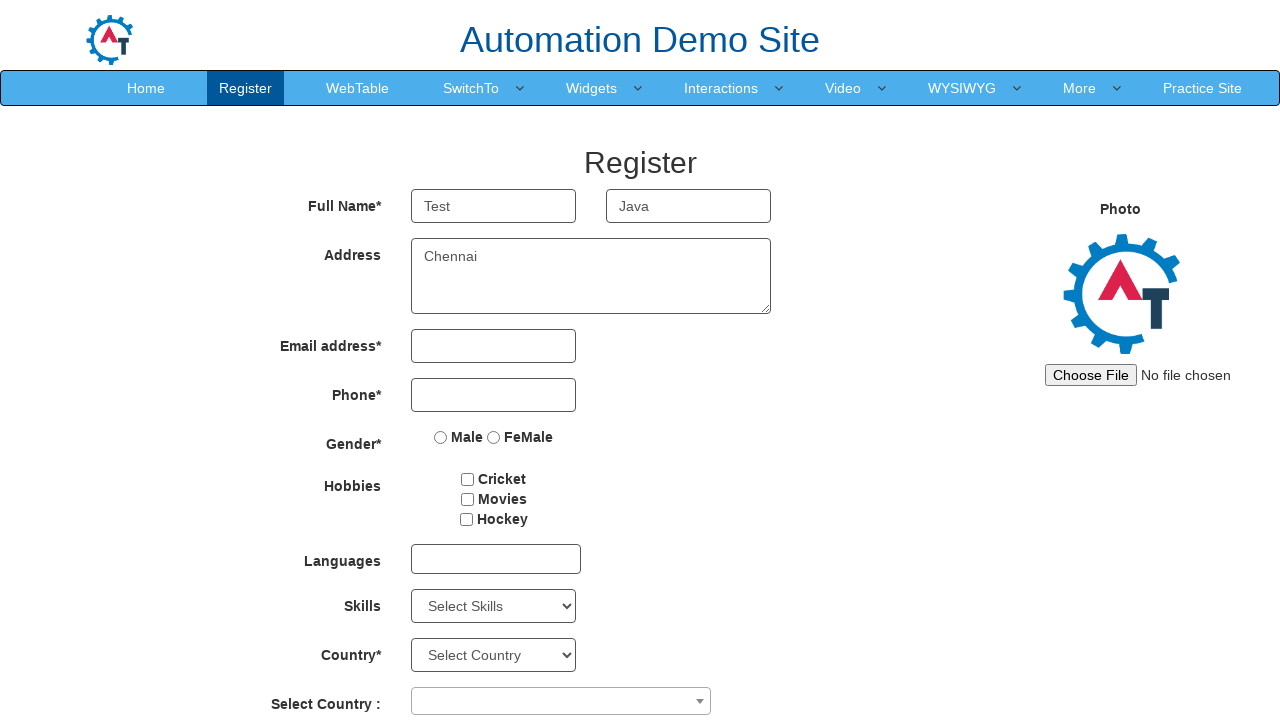

Cleared first name field on input[placeholder='First Name']
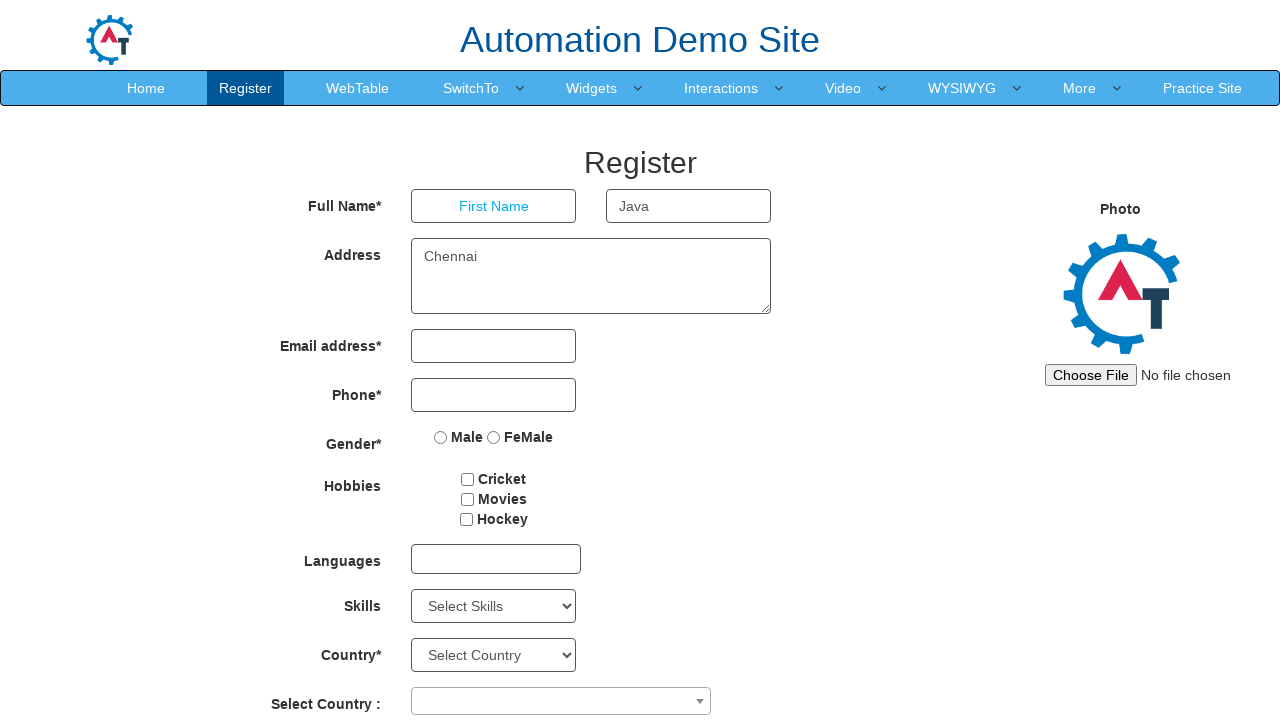

Selected Male gender radio button at (441, 437) on input[value='Male']
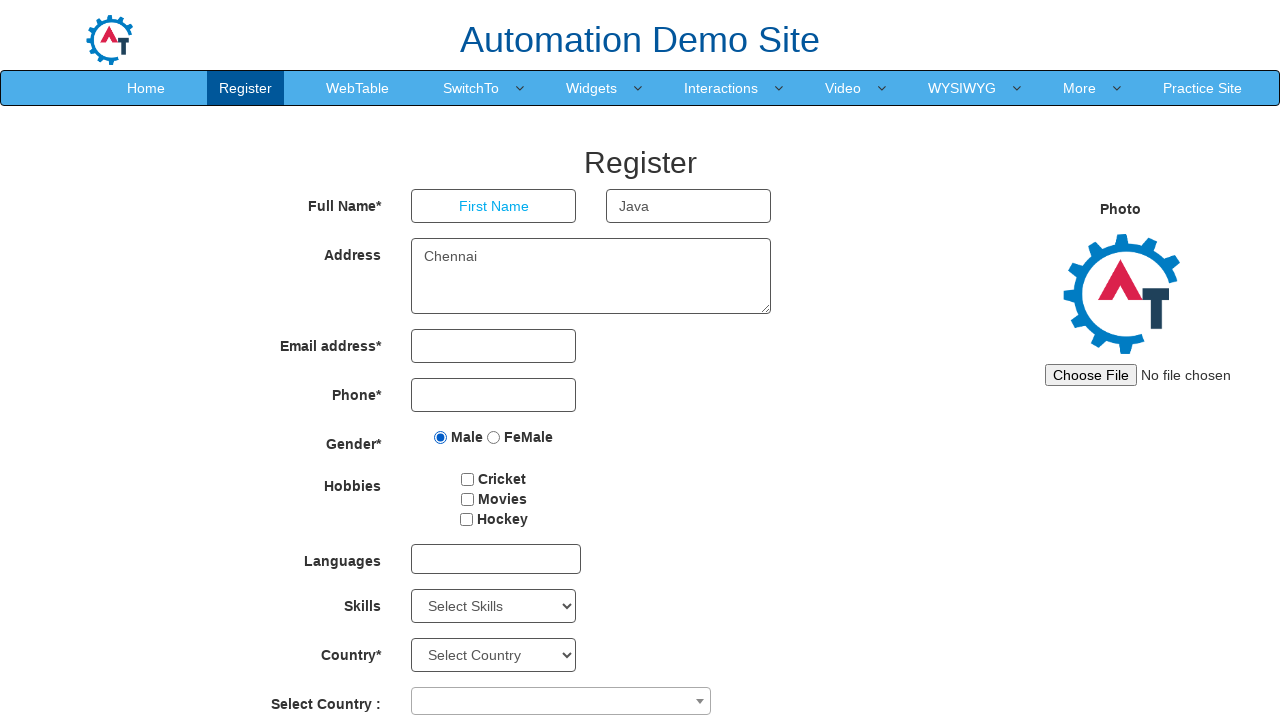

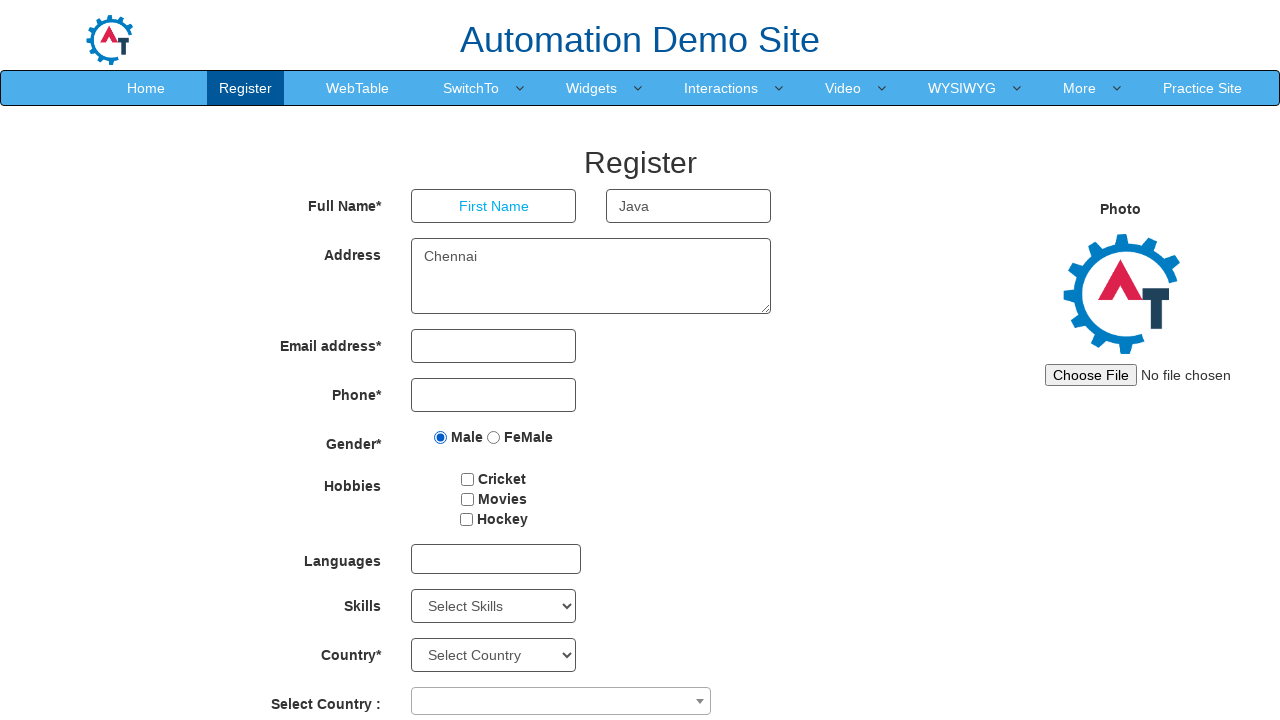